Tests the search bar clear functionality by entering text and clicking the clear icon that appears

Starting URL: https://automationbookstore.dev/

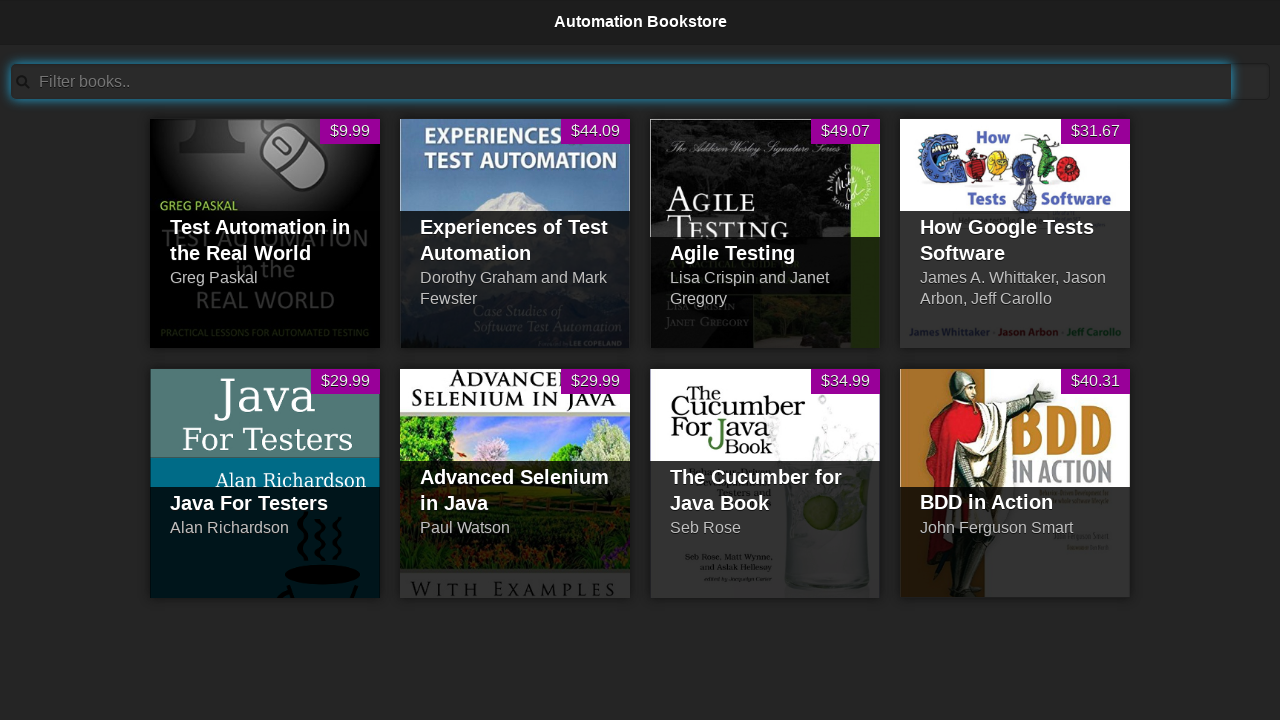

Verified clear icon is initially hidden
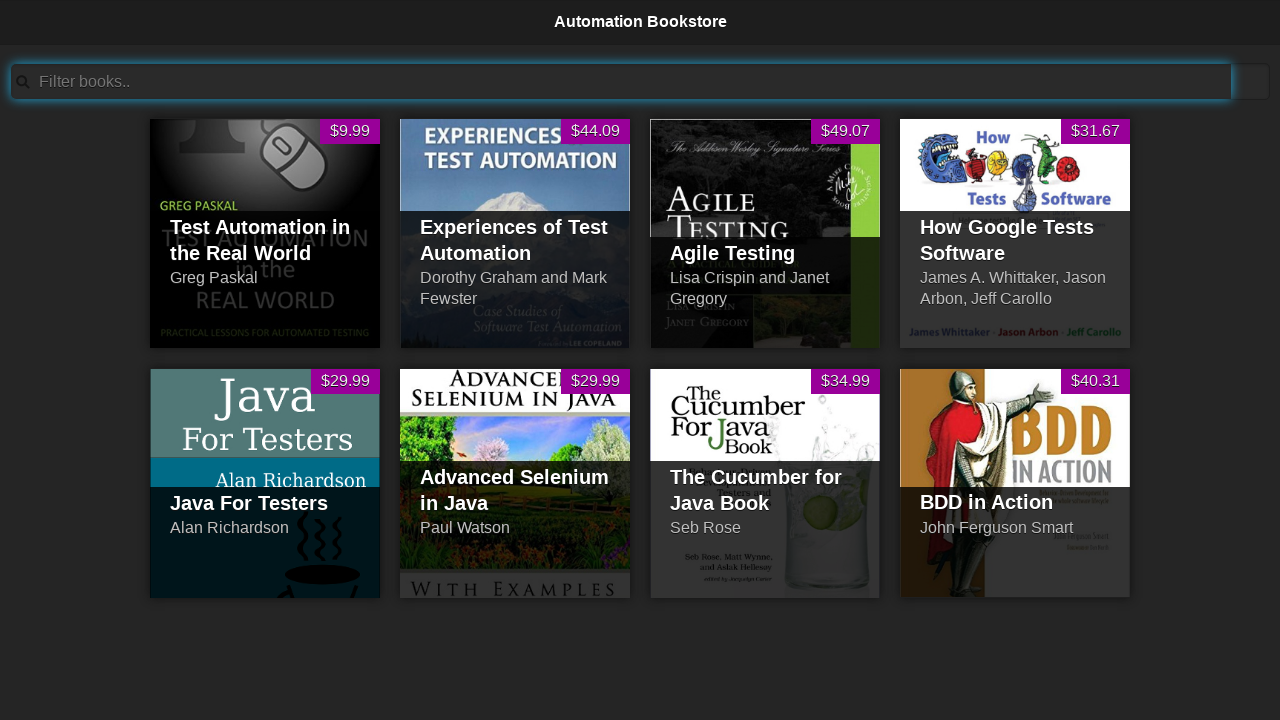

Entered 'automation' into search bar on input#searchBar
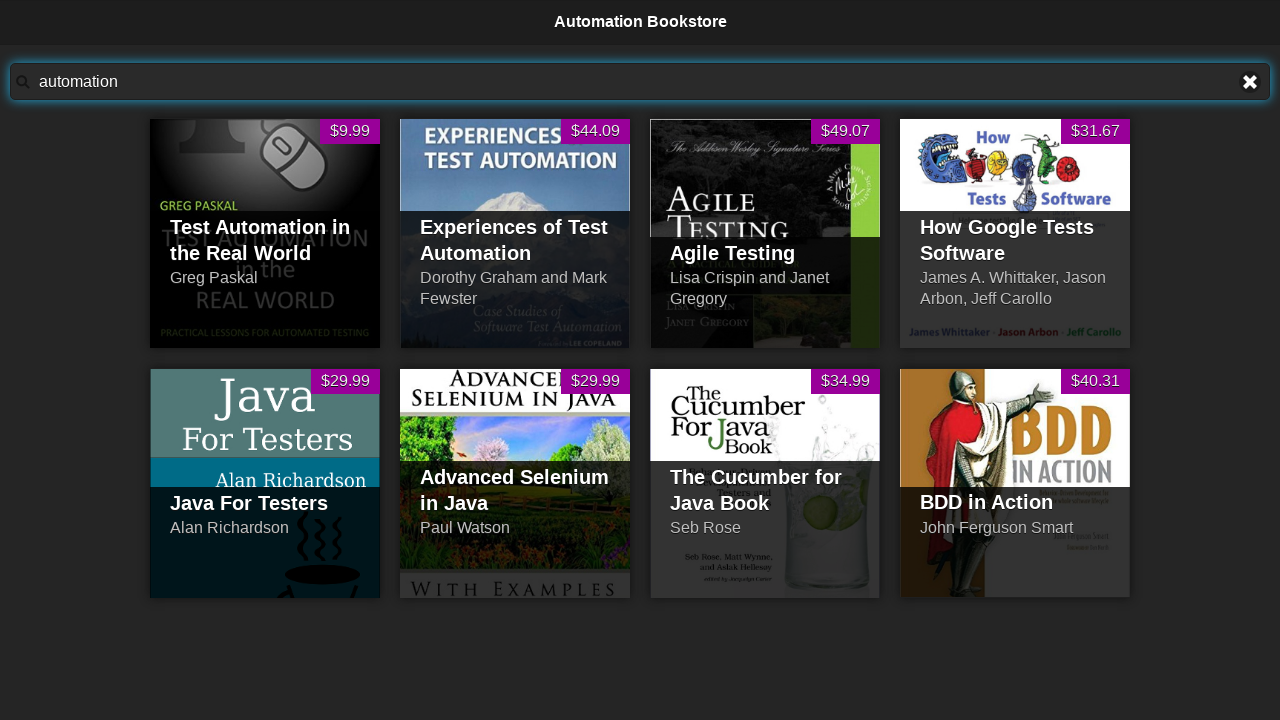

Clear icon appeared after entering search text
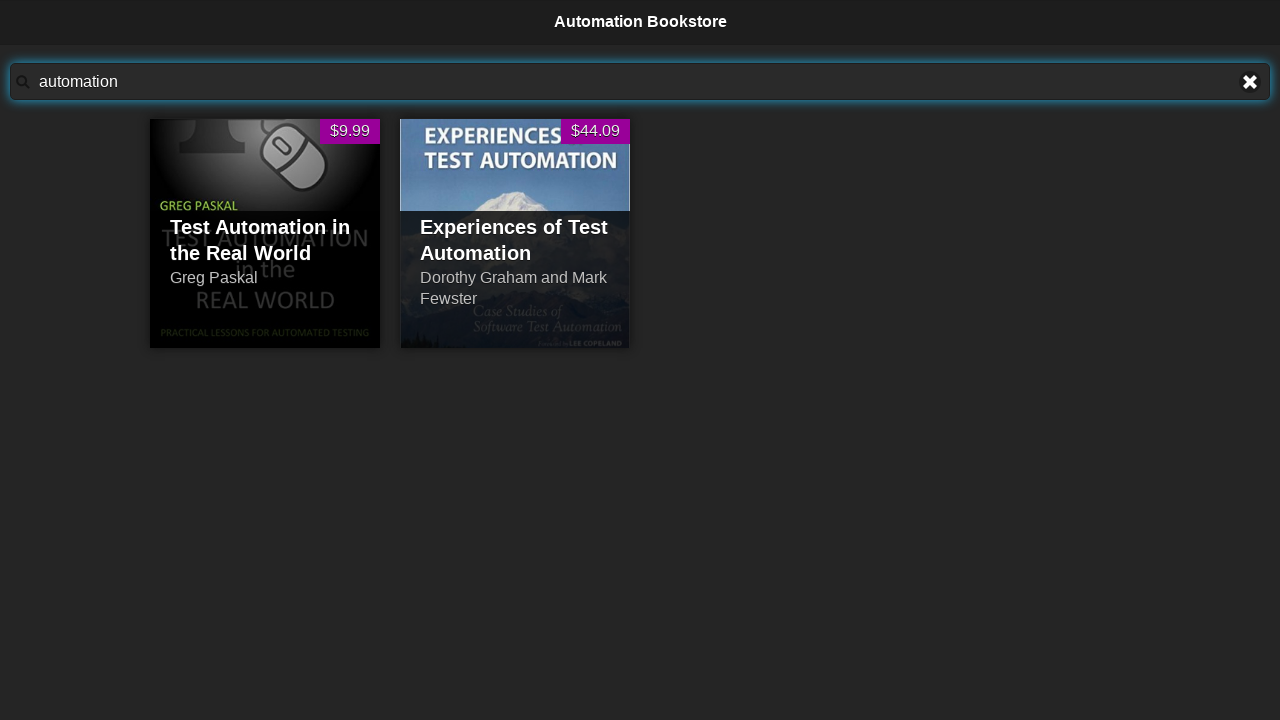

Clicked the clear icon to clear search text at (1250, 82) on a[title='Clear text']
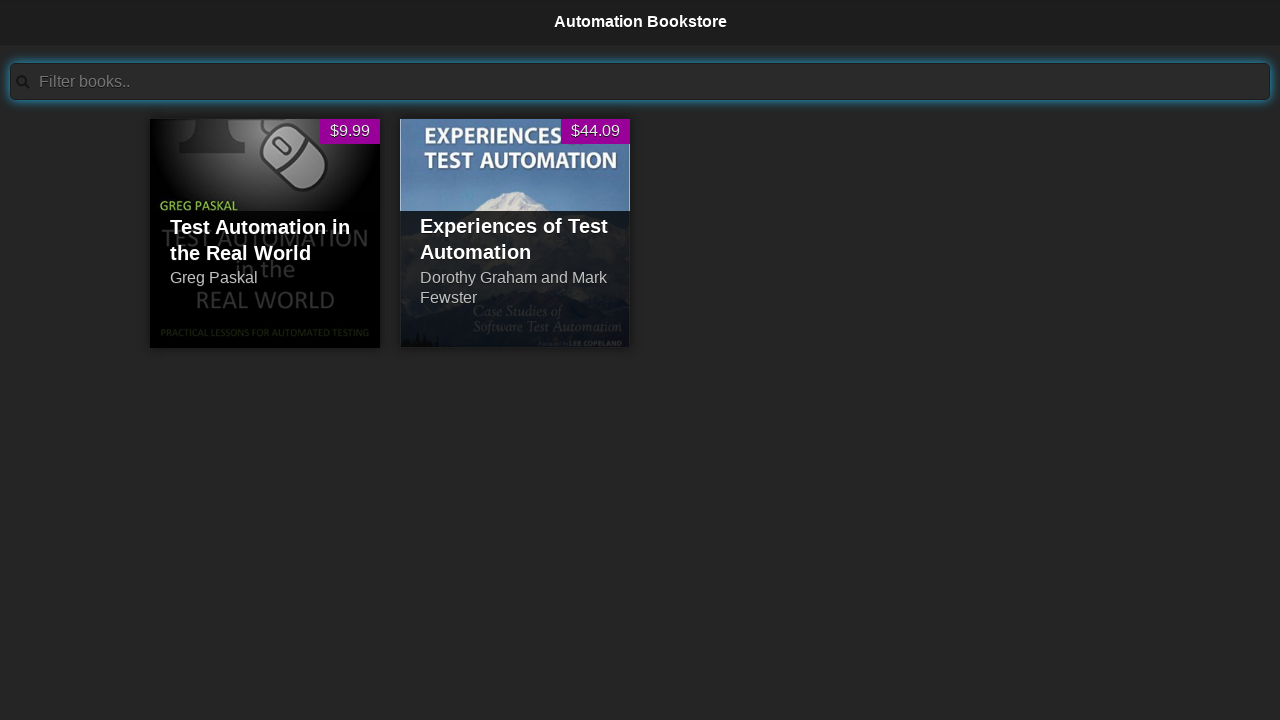

Verified search input is empty after clearing
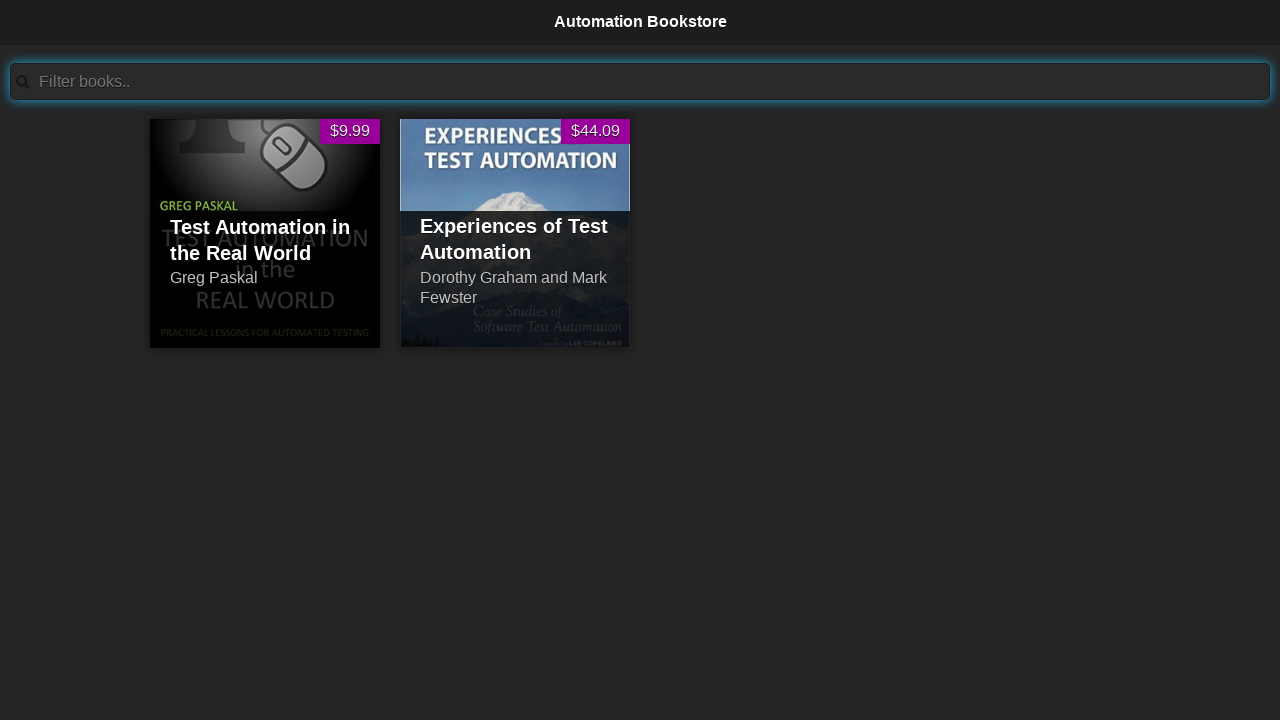

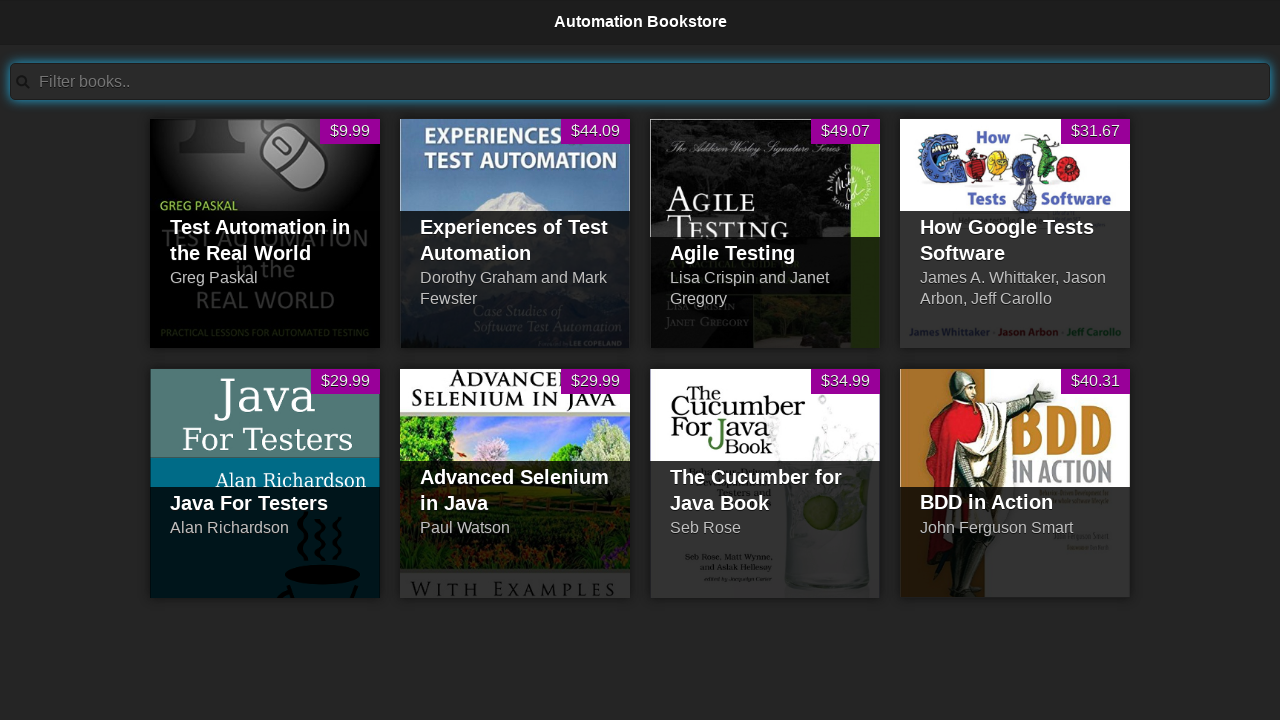